Tests dropdown selection functionality on a registration form by selecting a relationship option using the select element

Starting URL: https://www.jeevansathi.com/m0/register/customreg/15?source=SH_Bra_ROC&sh1=Trusted%20Marriage%20Site&sh2=Over%2010%20Lakhs%20Profiles&utm_source=google&utm_medium=cpc&utm_campaign=Search_Brand_Exact_Campaigns_Desktop_Ethinos&utm_adgroup=Brand&utm_term=jeevansathi&gad_source=1&gclid=CjwKCAiAjfyqBhAsEiwA-UdzJIj2eFKs5y3LdN5jnHzMp_L26jyd3YbvEXZiz95s7qEEoRtlmke7EBoCgOwQAvD_BwE

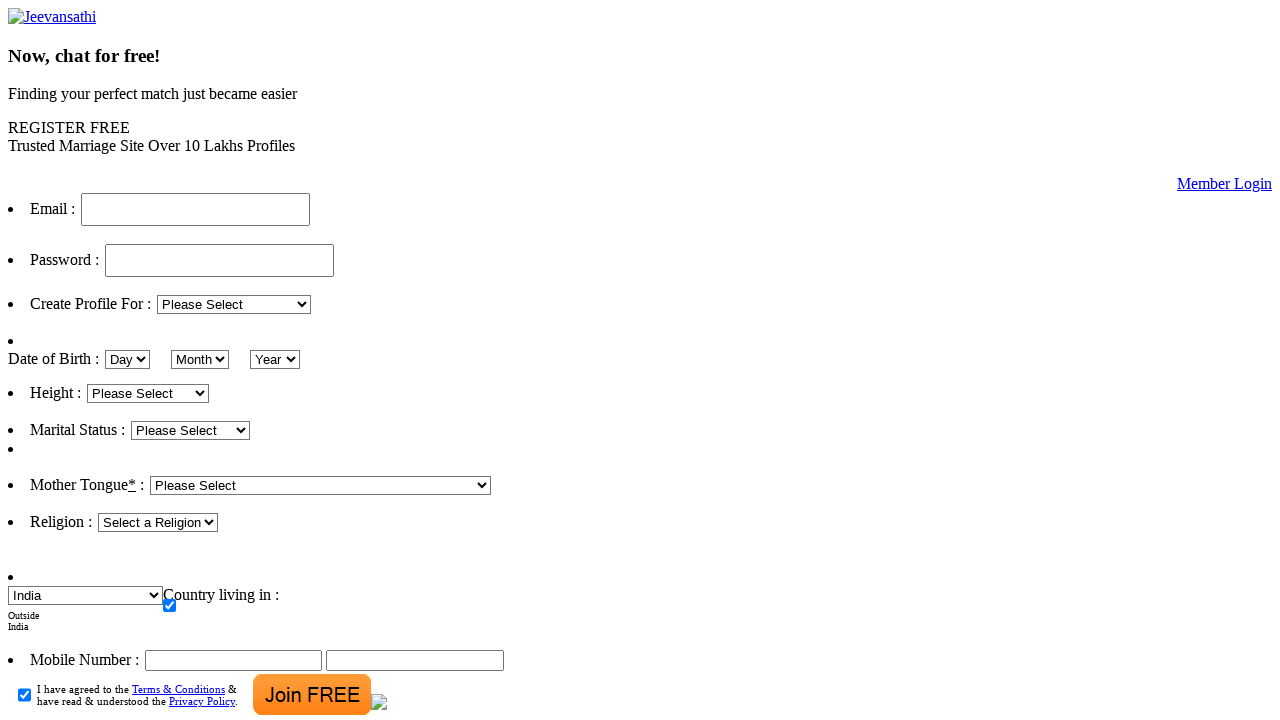

Located relationship dropdown element
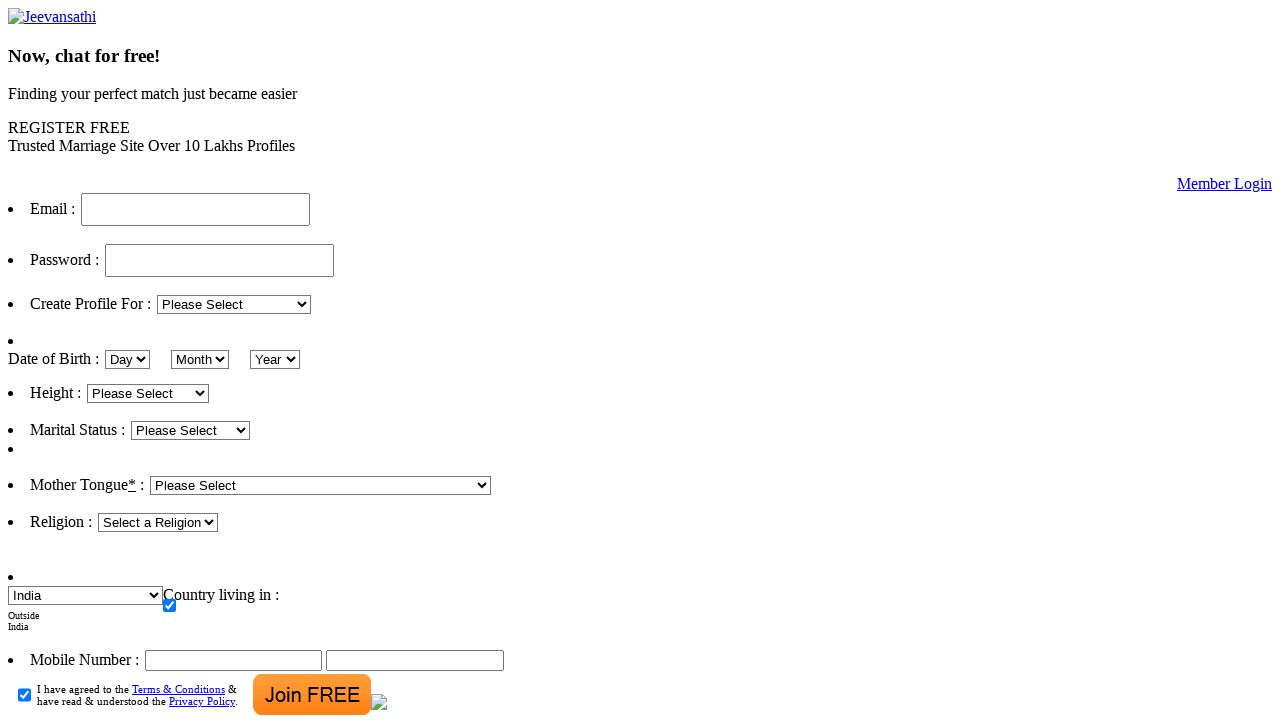

Selected relationship option at index 1 from dropdown on select#reg_relationship
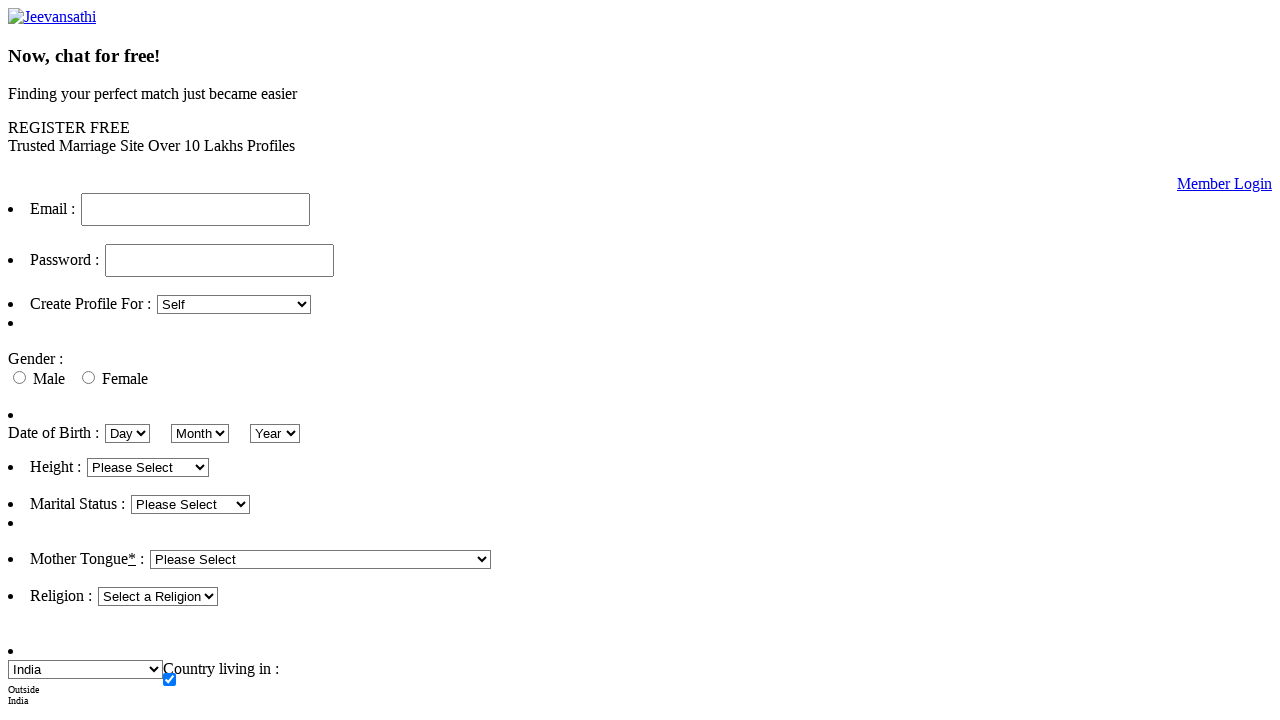

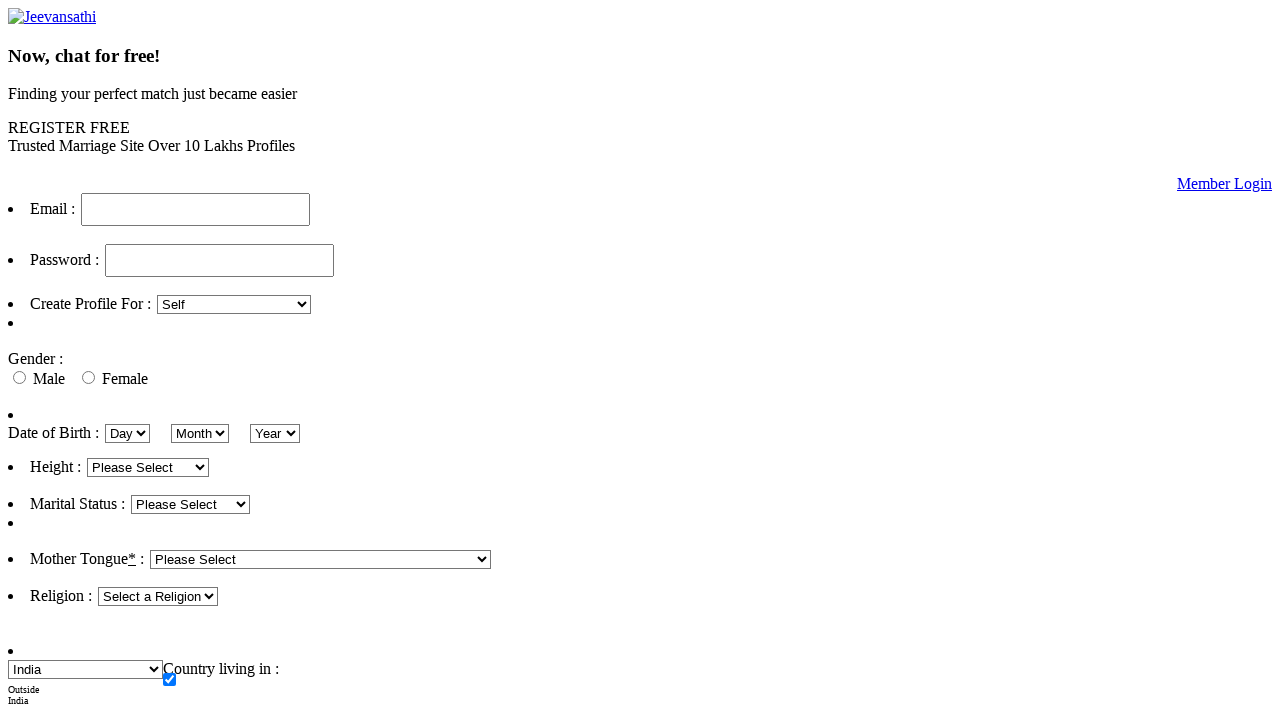